Tests dynamic loading functionality by clicking the Start button, waiting for the loading indicator to disappear, and verifying that "Hello World!" text is displayed

Starting URL: https://automationfc.github.io/dynamic-loading/

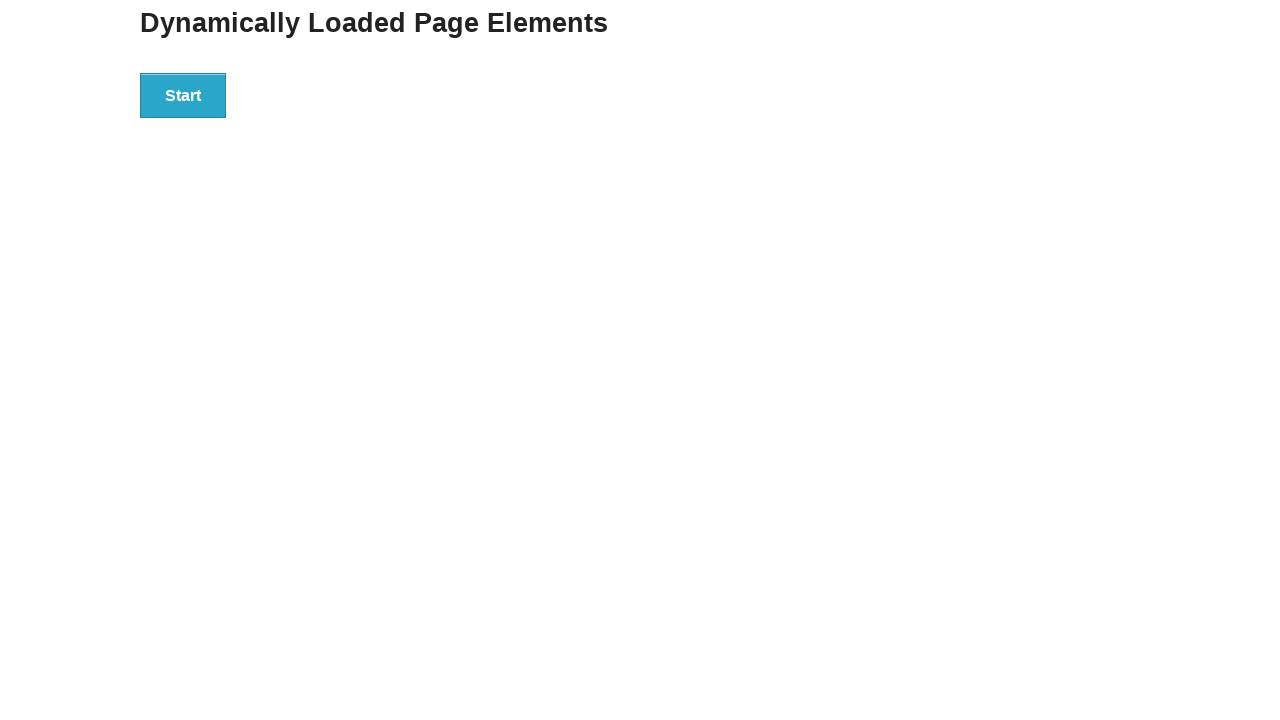

Clicked the Start button at (183, 95) on xpath=//*[text()='Start']
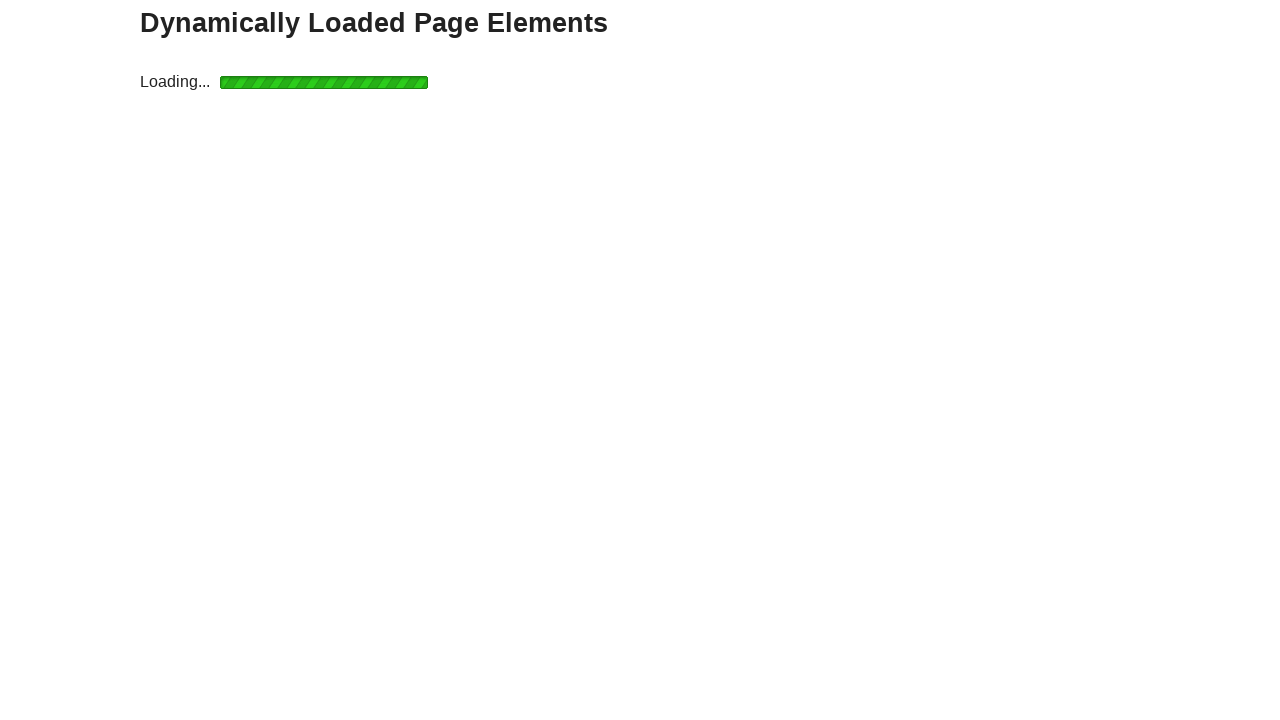

Waited for loading indicator to disappear
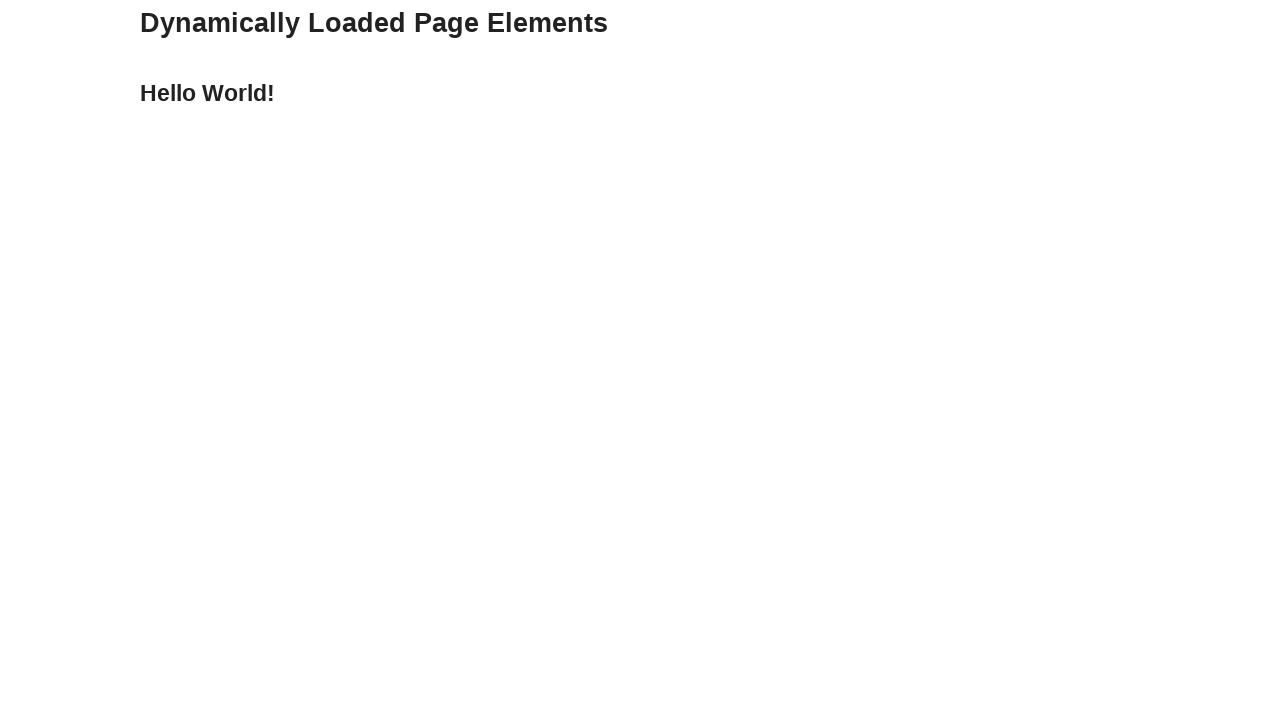

Hello World! text is now visible
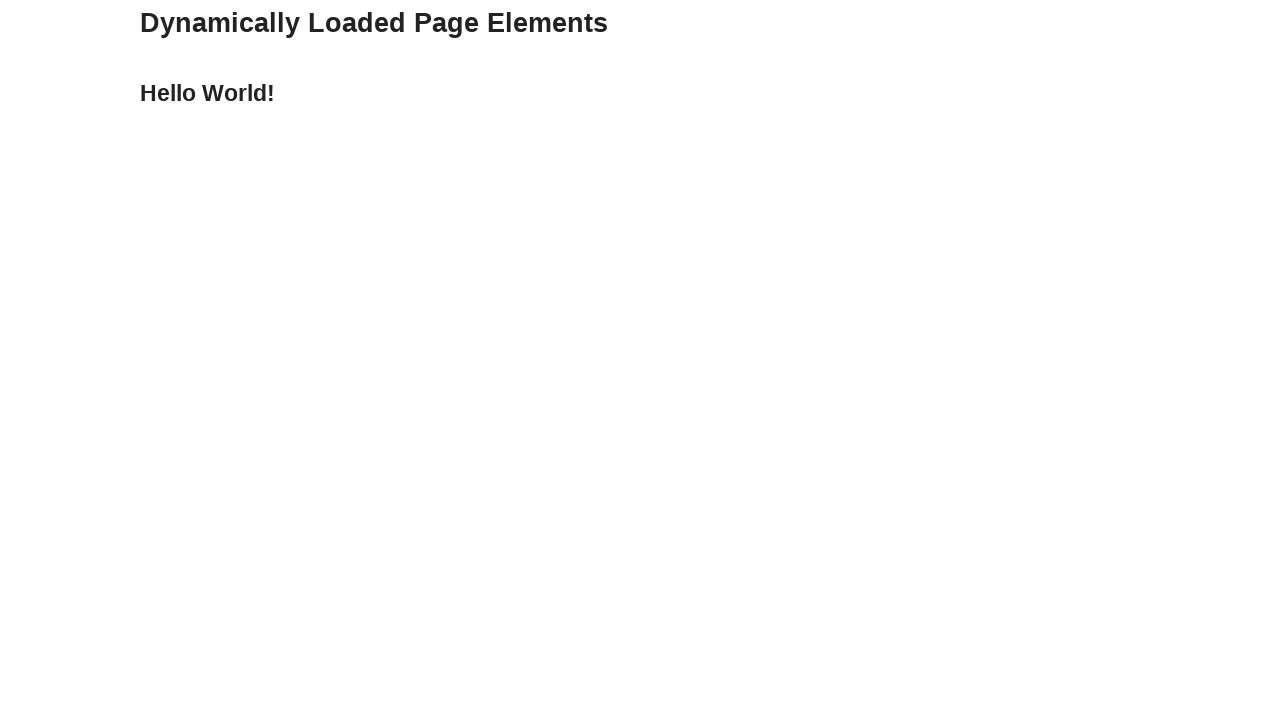

Verified that Hello World! text is visible
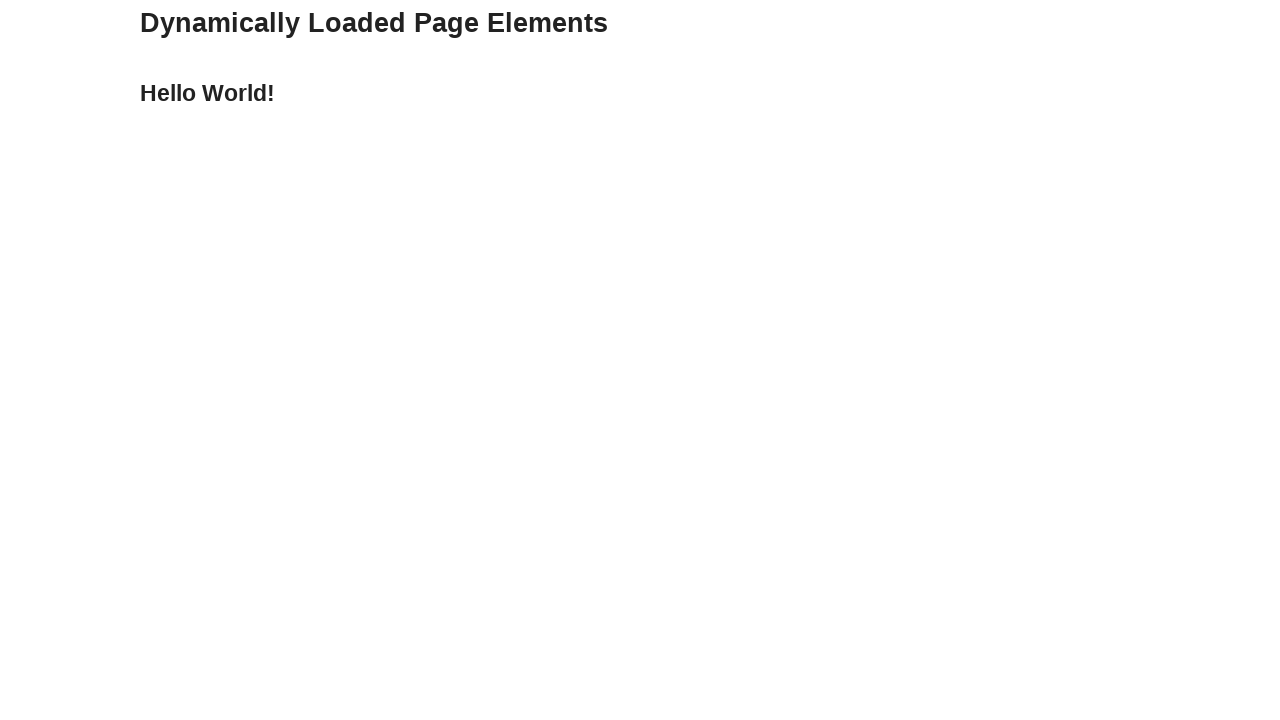

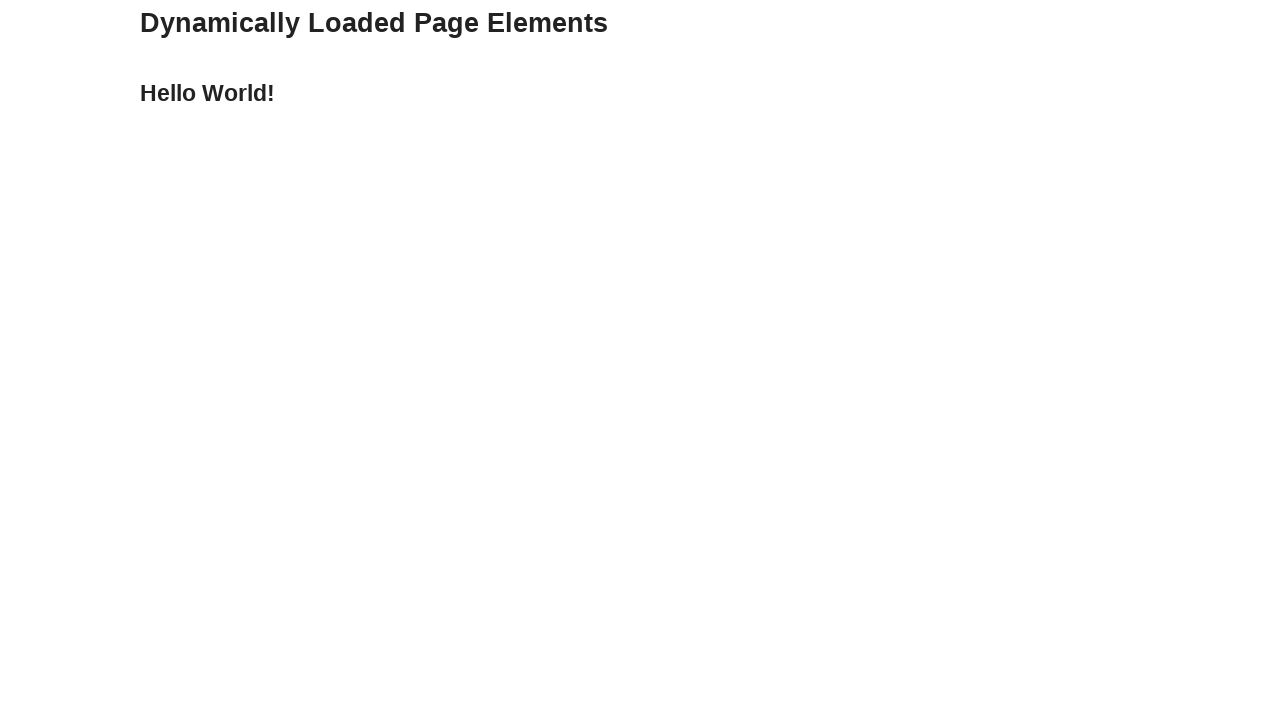